Tests form interaction on an MDN accessibility demo page by clicking a button, handling an alert, and filling a form input field

Starting URL: https://mdn.github.io/learning-area/tools-testing/cross-browser-testing/accessibility/native-keyboard-accessibility.html

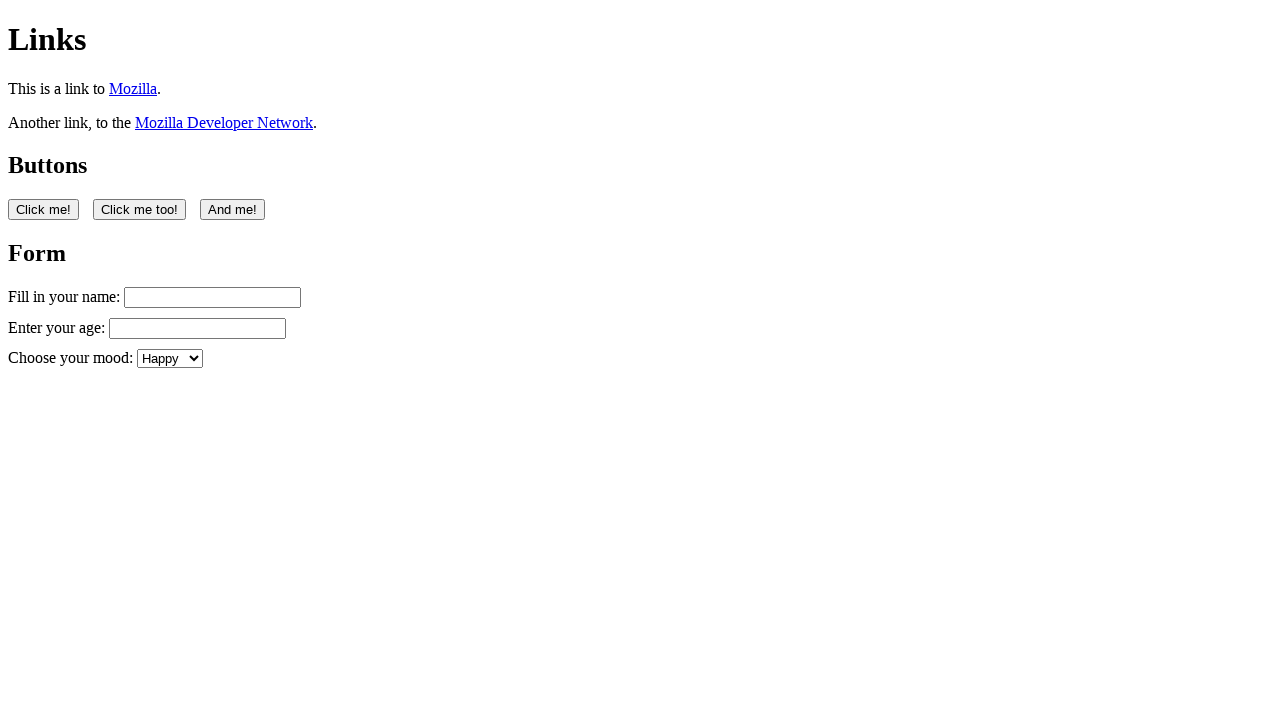

Clicked the first button on the page at (44, 209) on button:nth-of-type(1)
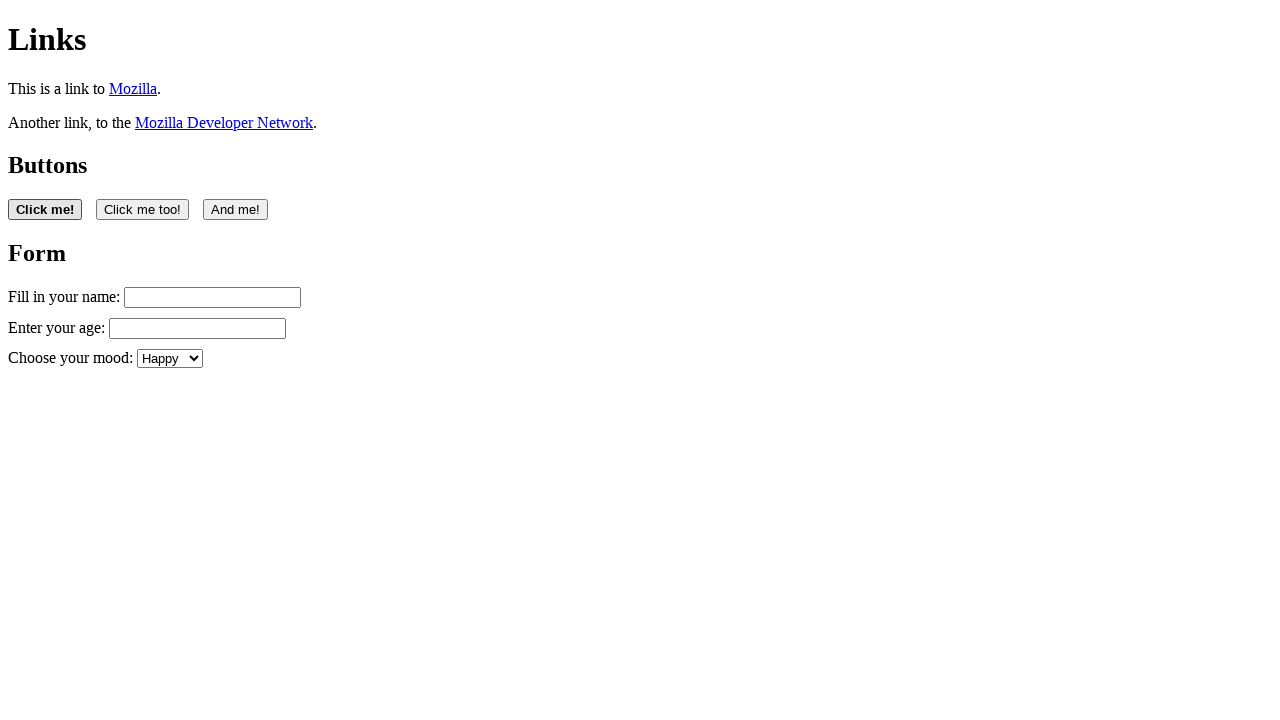

Set up dialog handler to accept alerts
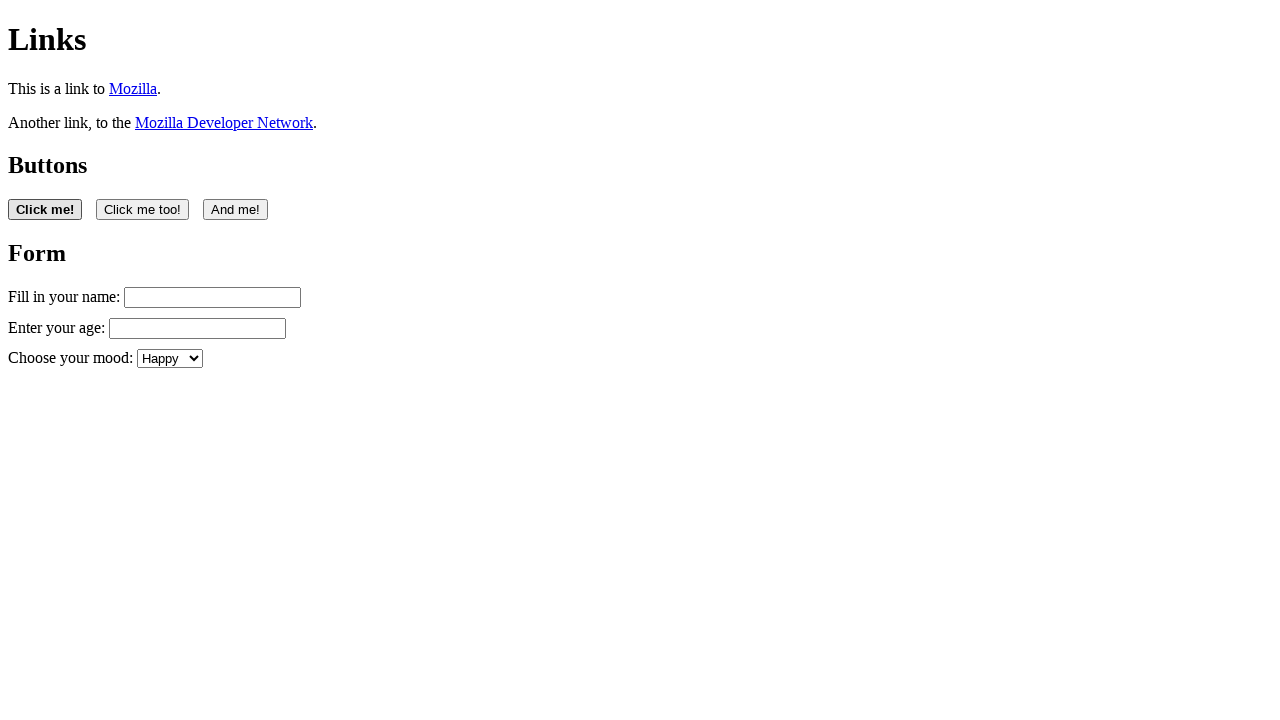

Waited 2 seconds for page to process alert
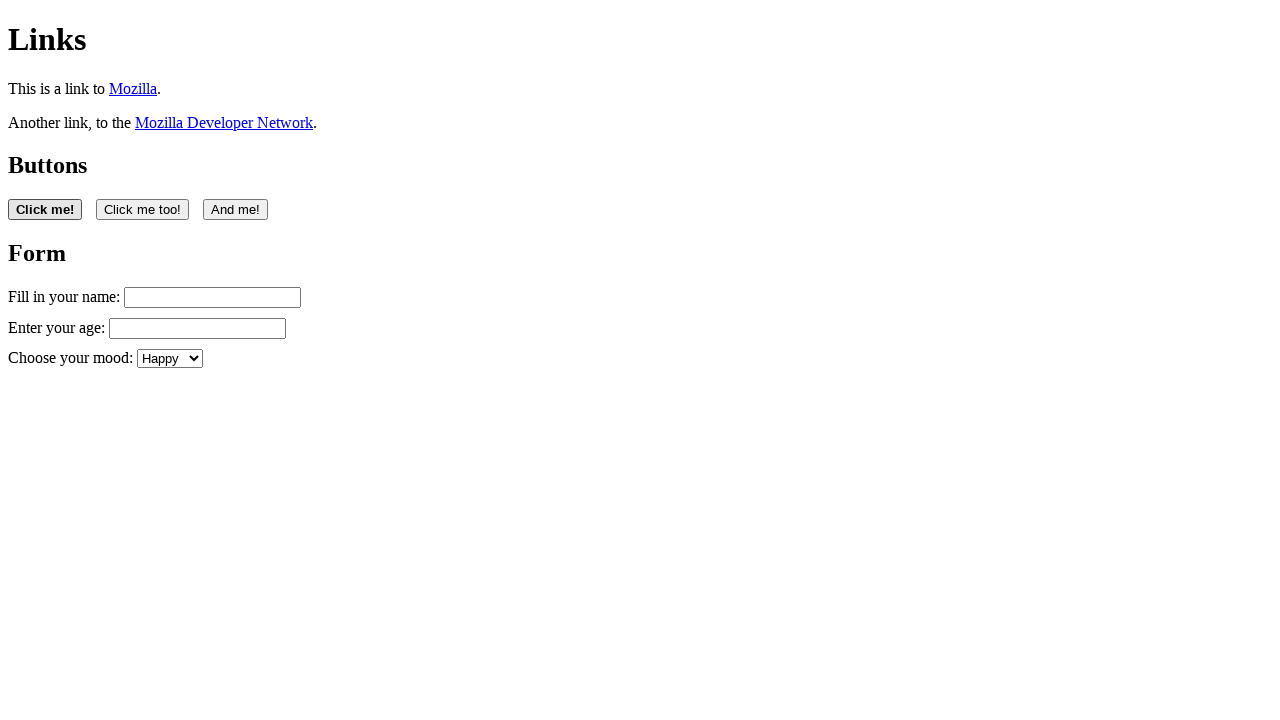

Filled name input field with 'Filling in my form' on #name
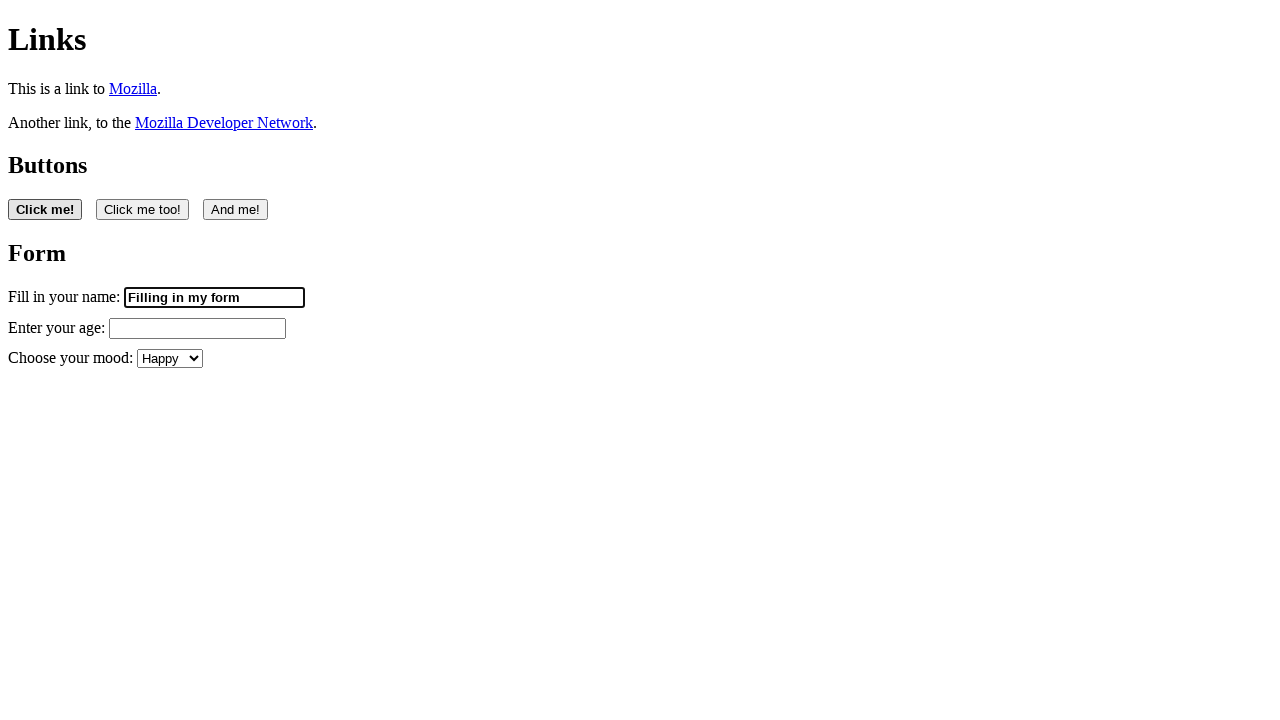

Retrieved value from name input field
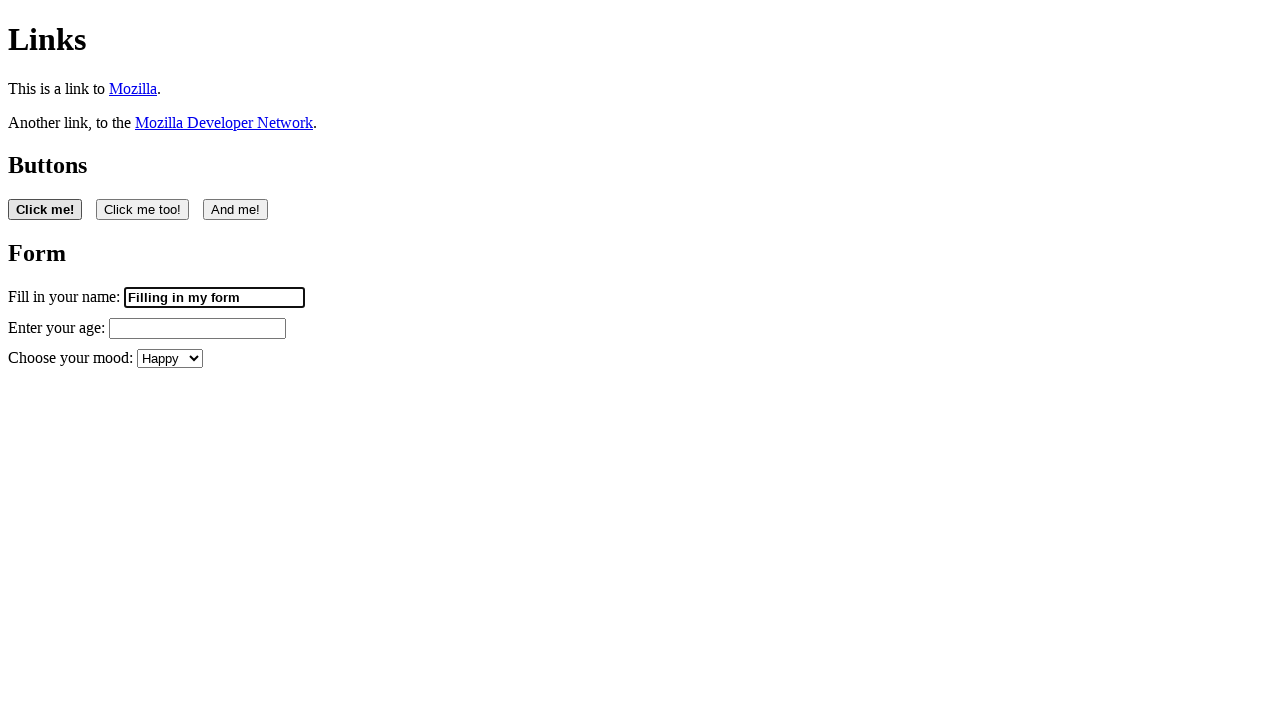

Verified form input is editable - contains text
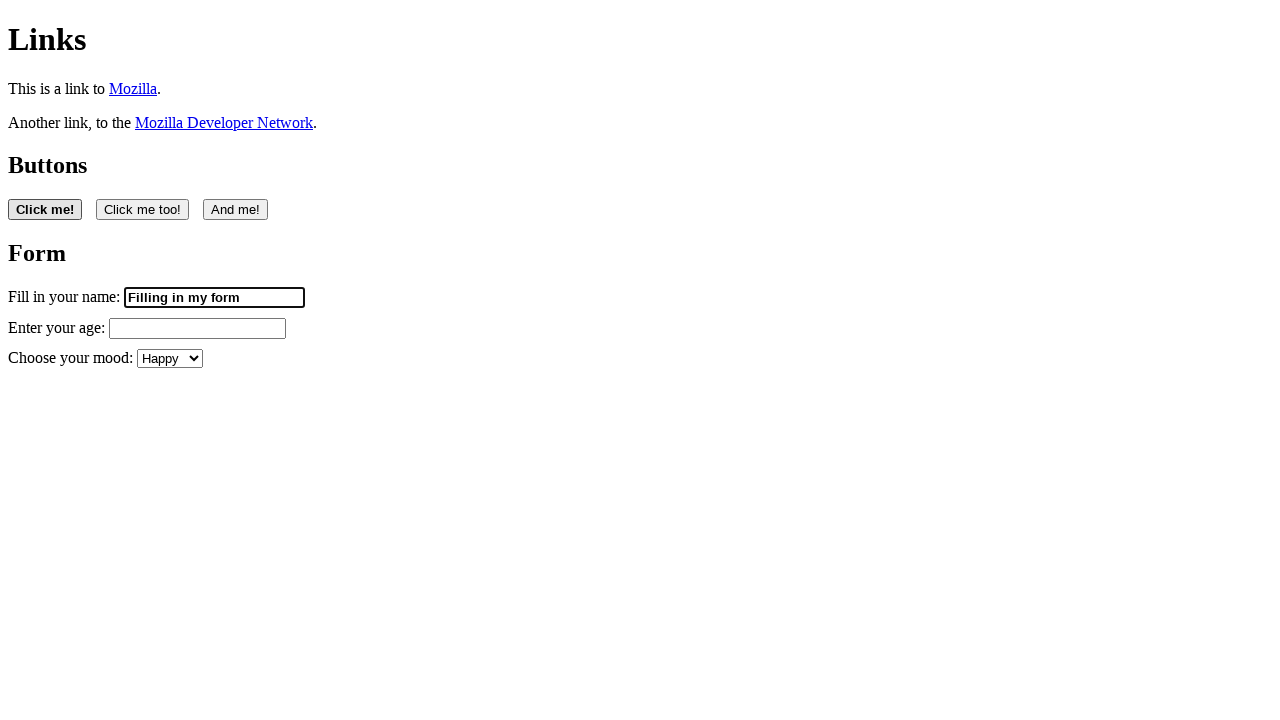

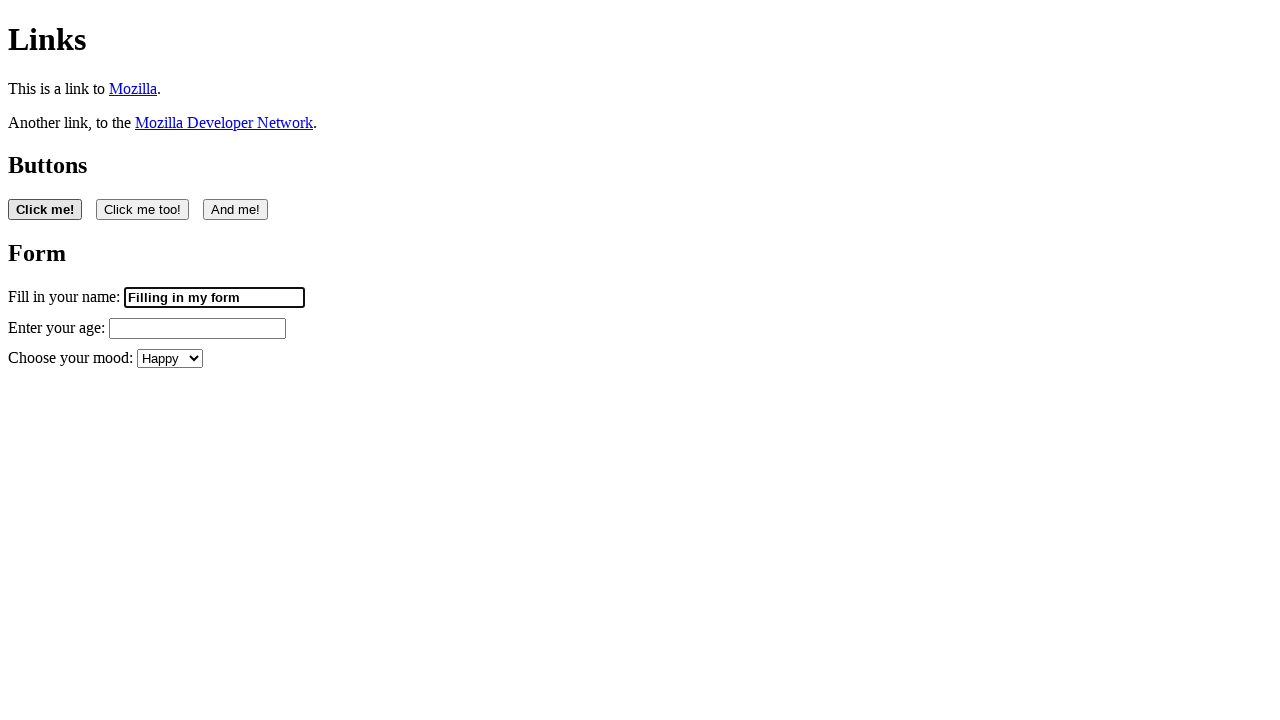